Tests search functionality on python.org by entering a search query, submitting it, and navigating through paginated search results by clicking the "Next" link.

Starting URL: https://www.python.org

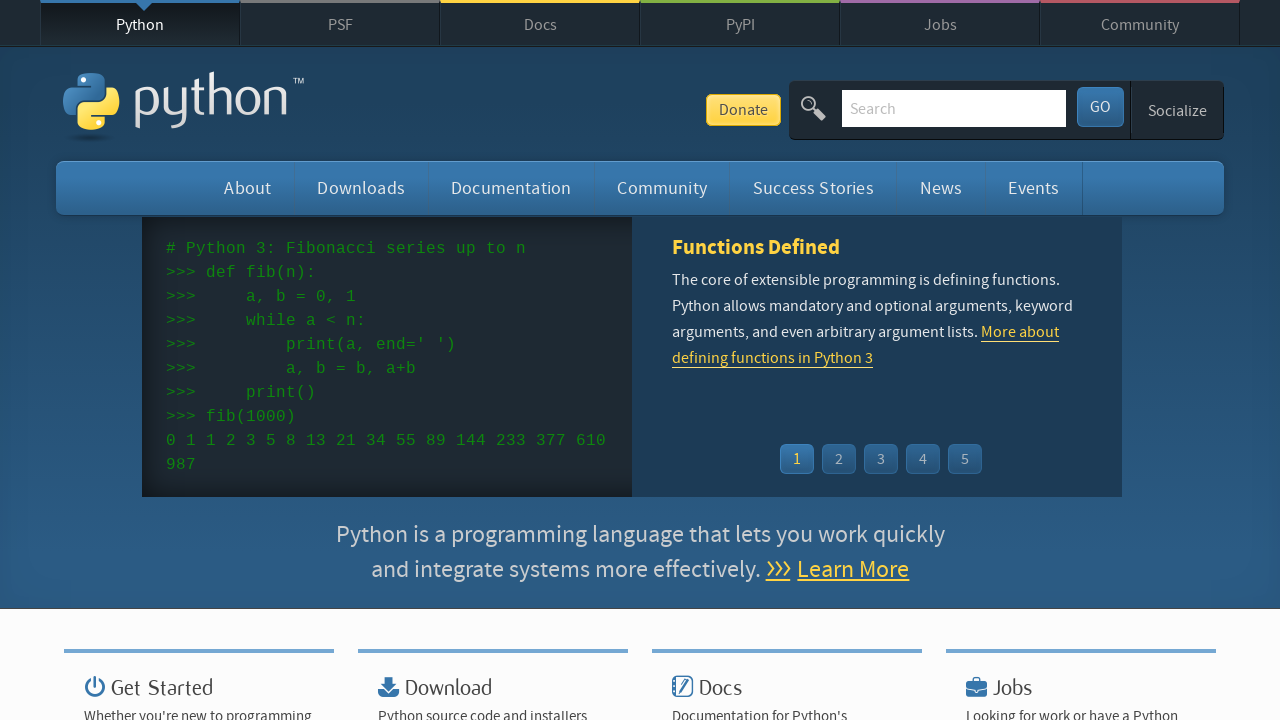

Verified 'Python' in page title
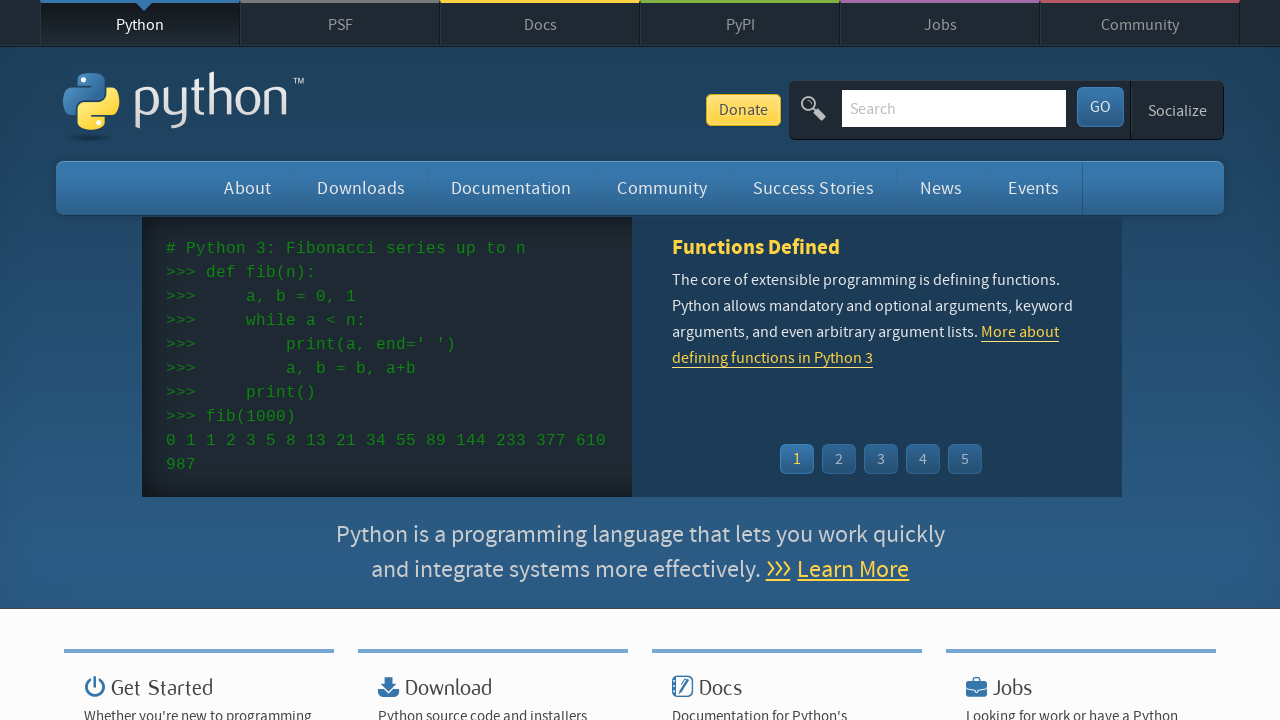

Filled search box with 'try except' on input[name='q']
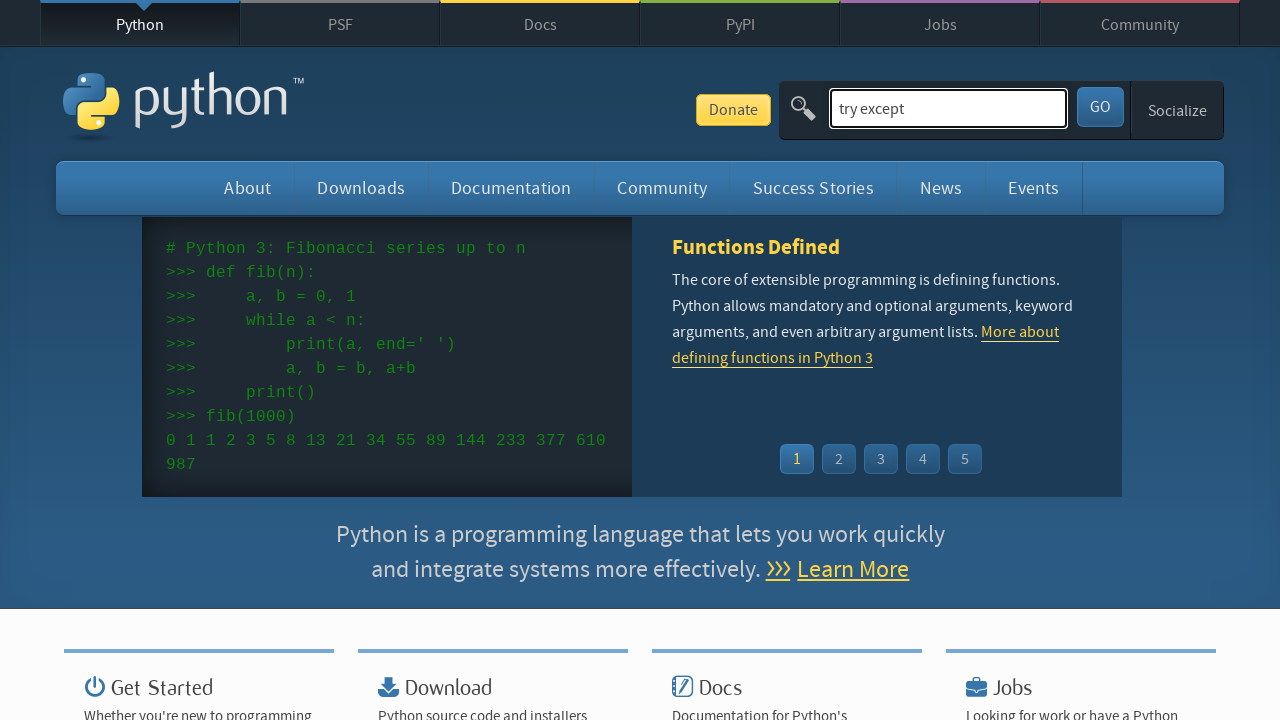

Submitted search query by pressing Enter on input[name='q']
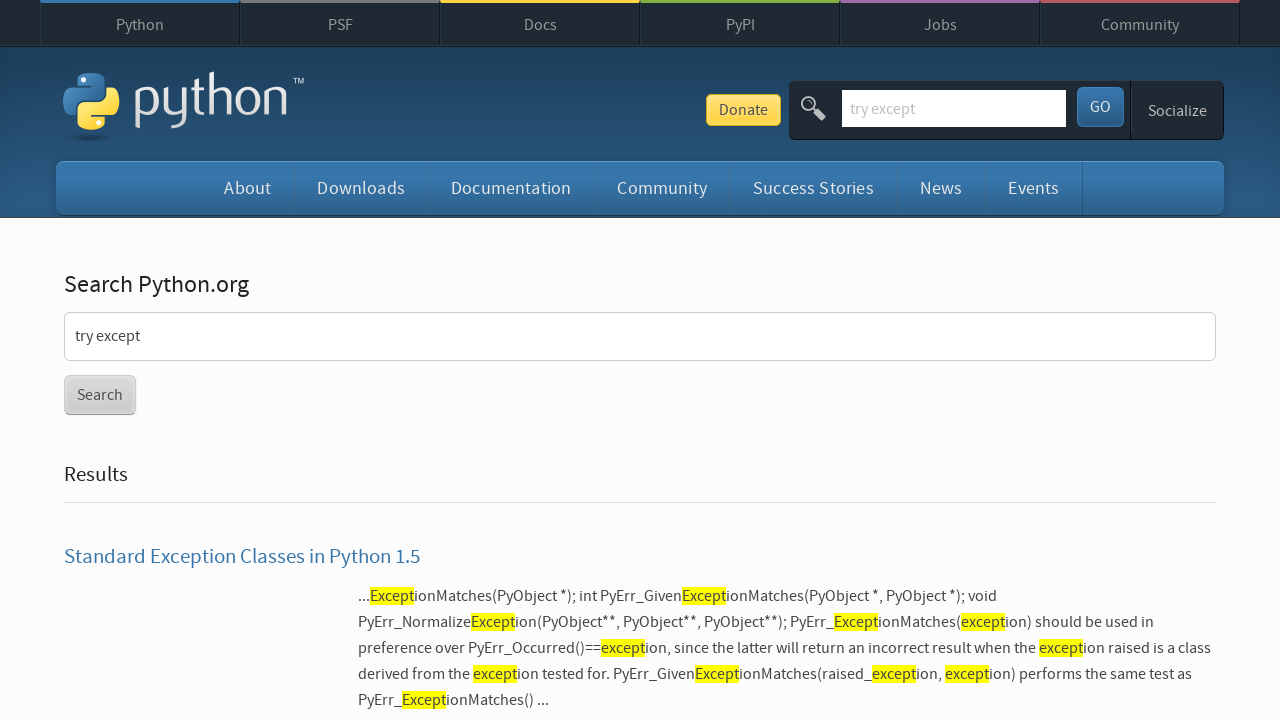

Search results loaded
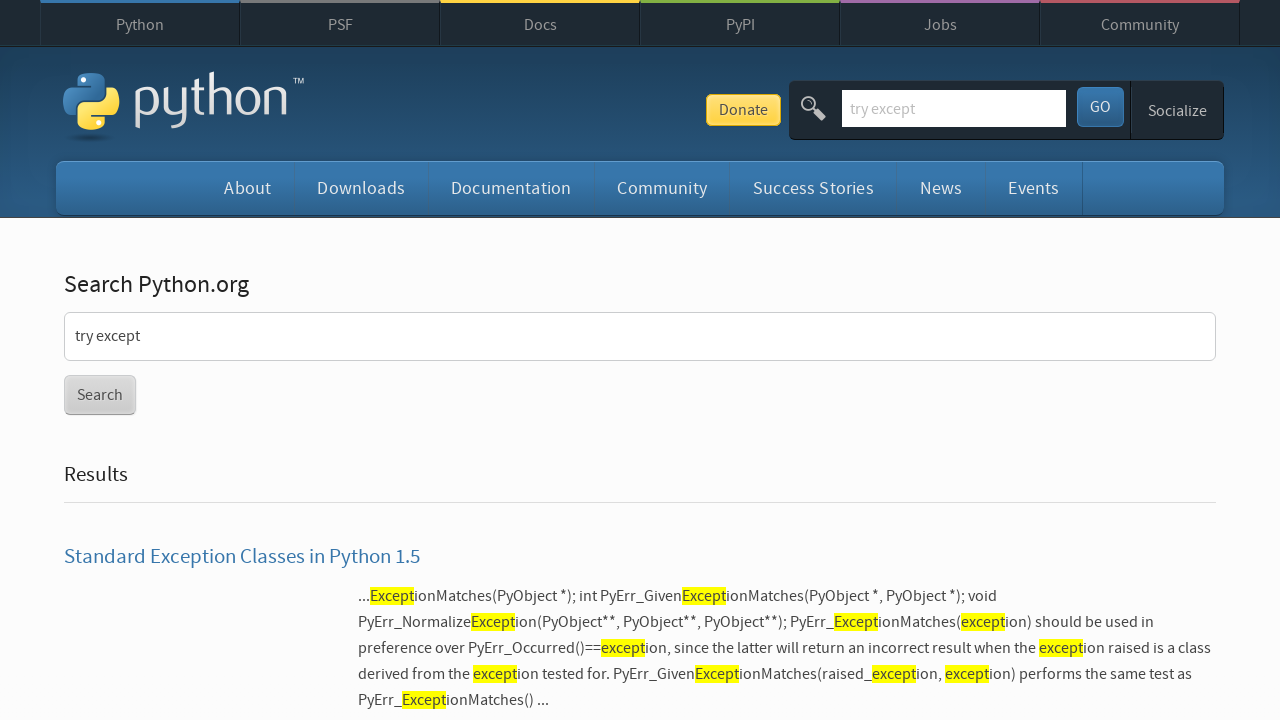

Results container loaded on page 1
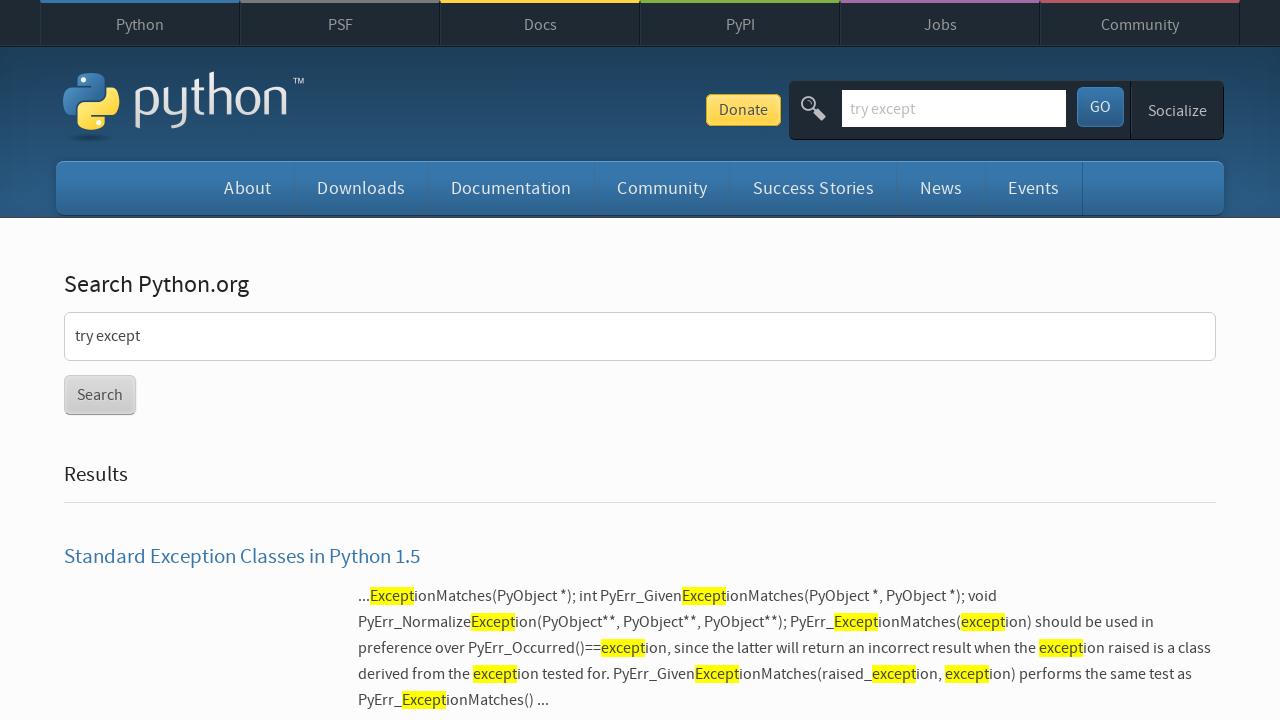

First search result is visible on page 1
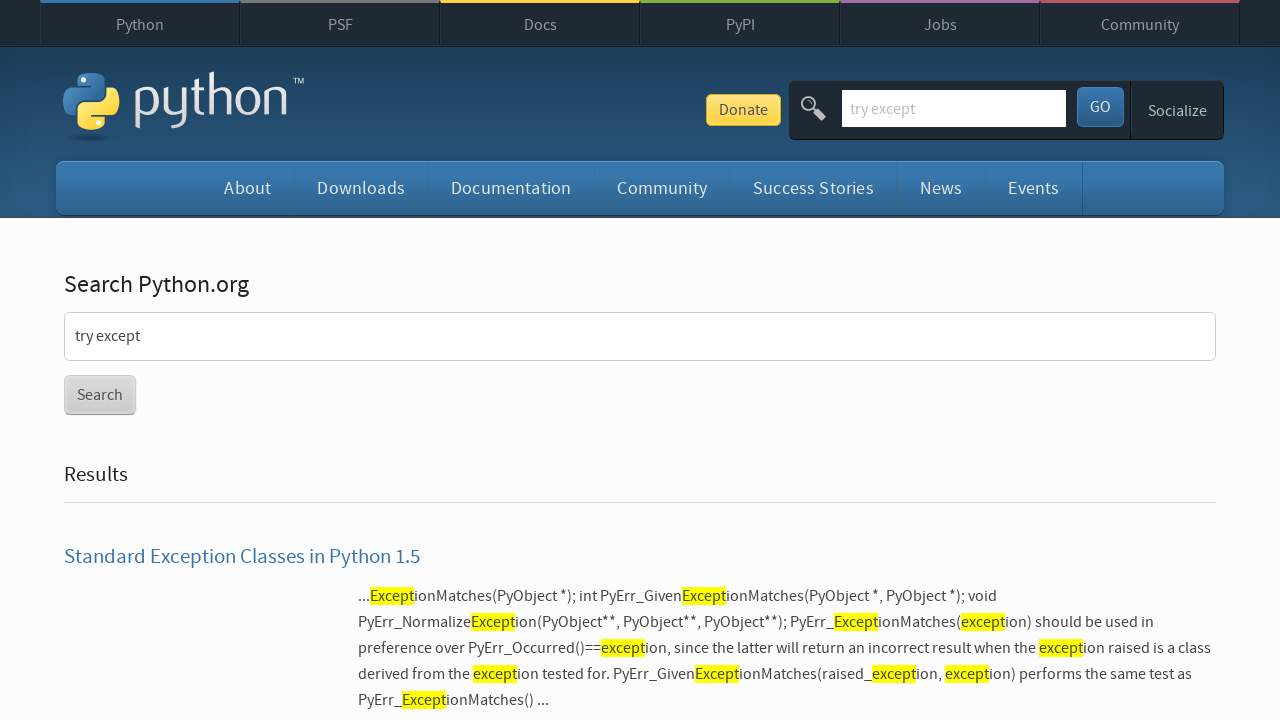

Clicked 'Next »' link to navigate to next page at (163, 360) on text=Next »
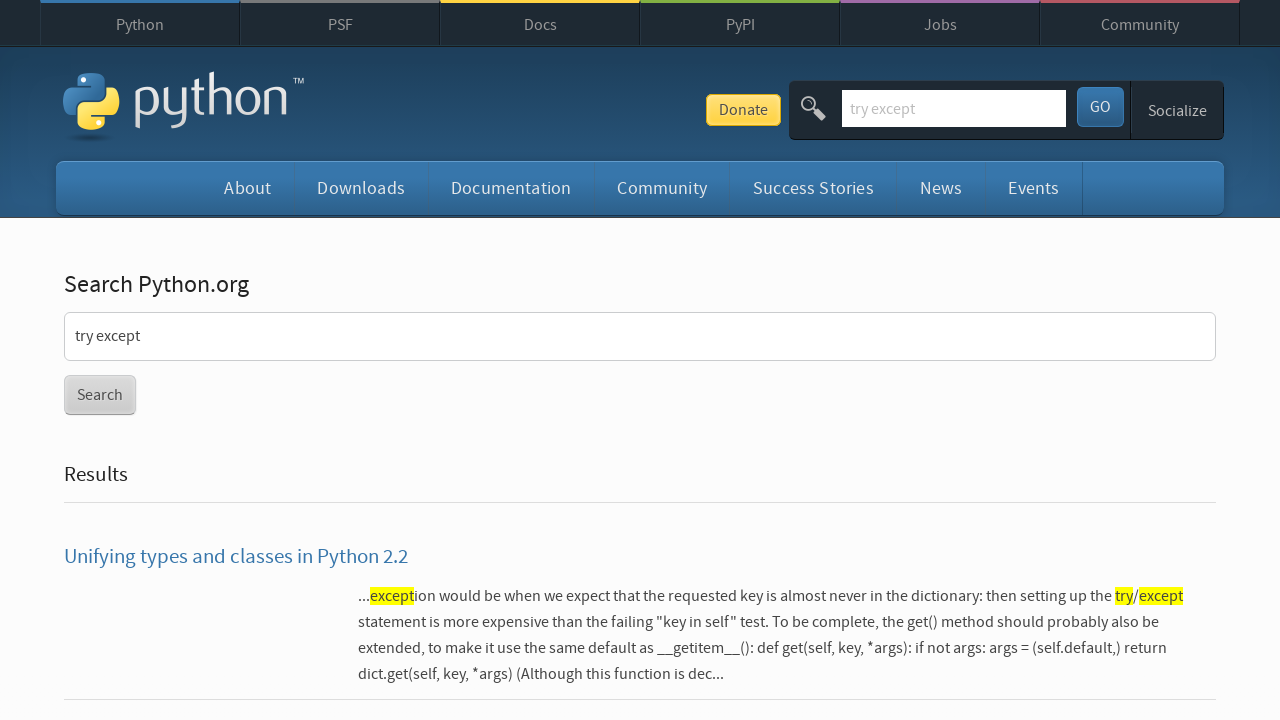

Next page results loaded
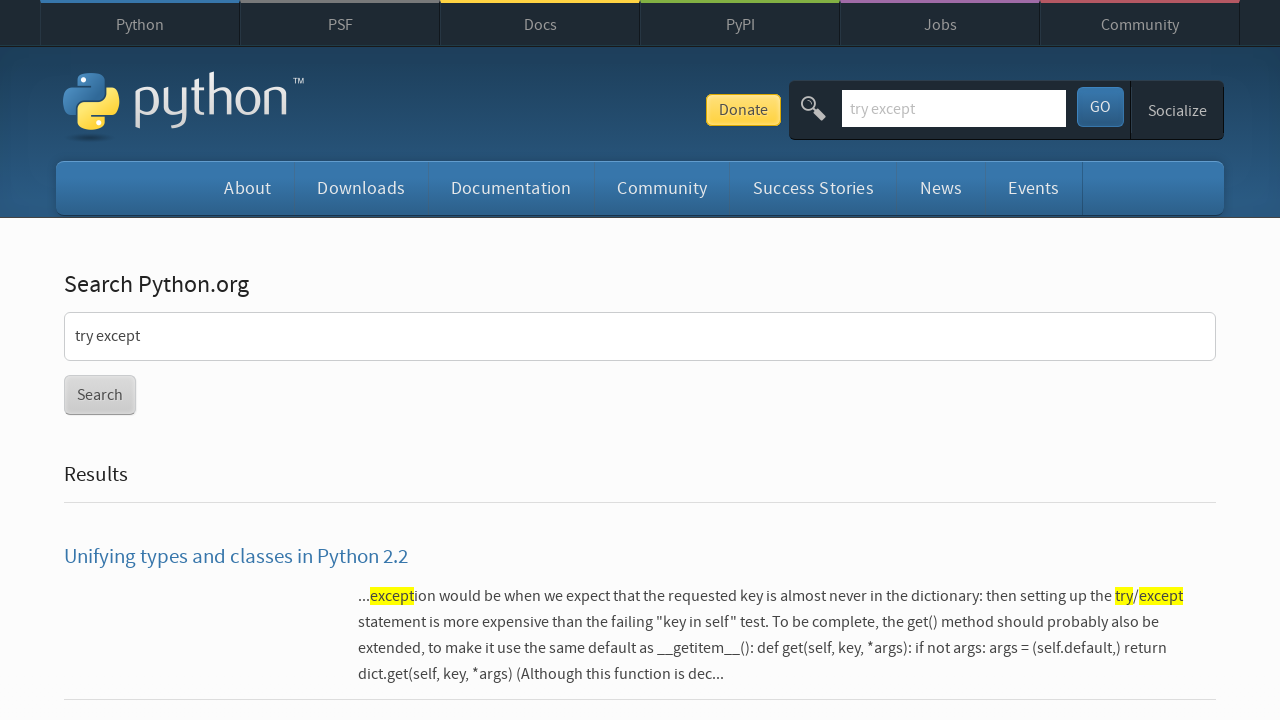

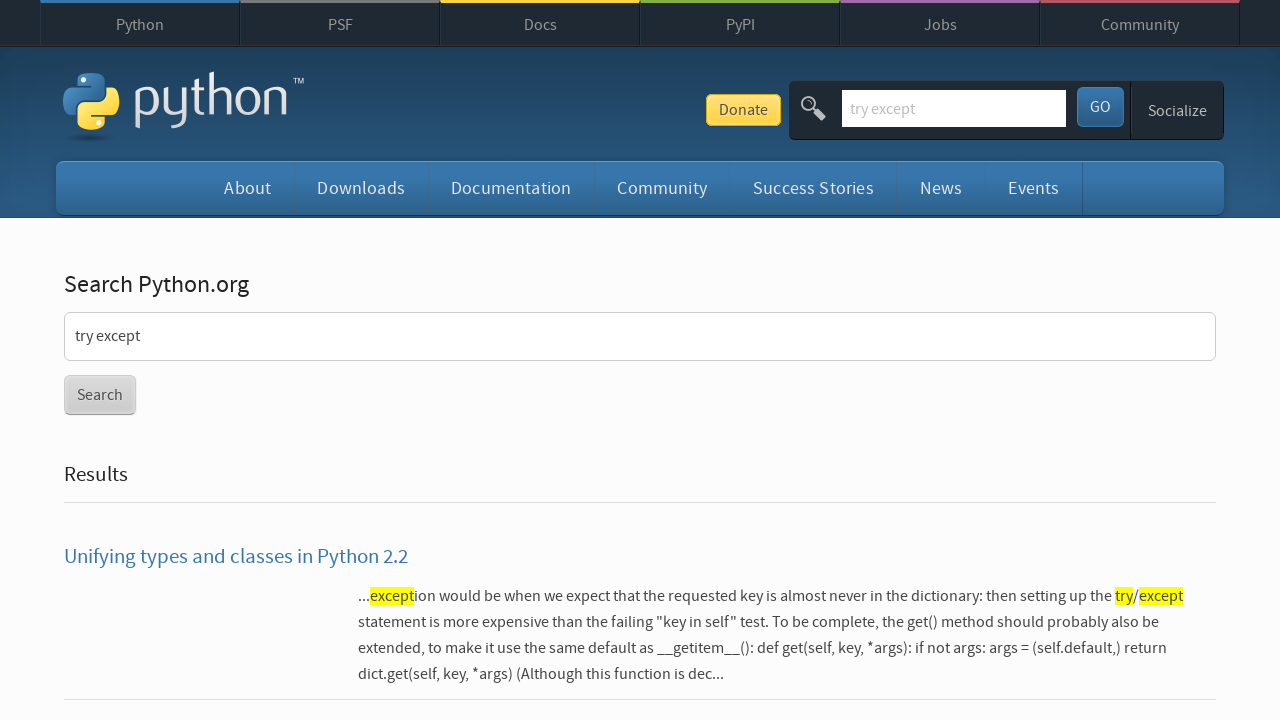